Tests the number input field by typing a number, then using the stepUp functionality to increment it, and verifying the value increased by one.

Starting URL: https://the-internet.herokuapp.com/inputs

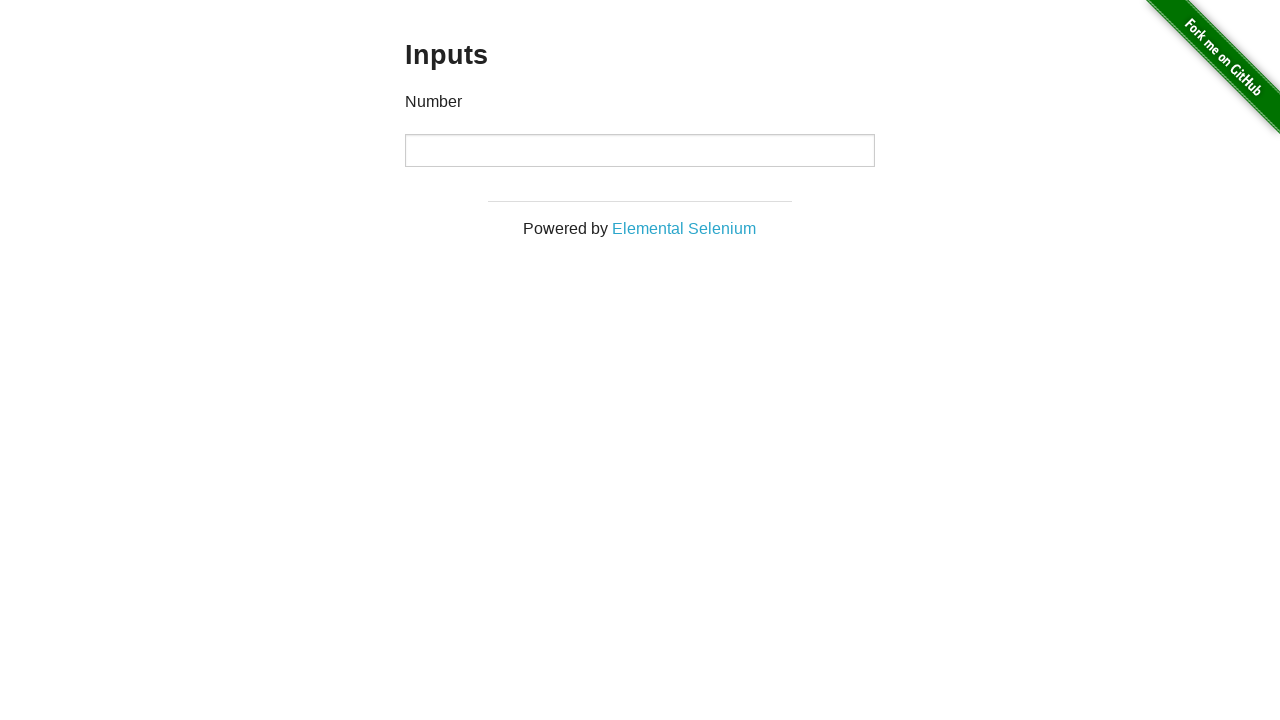

Clicked on the number input field at (640, 150) on div > input[type='number']
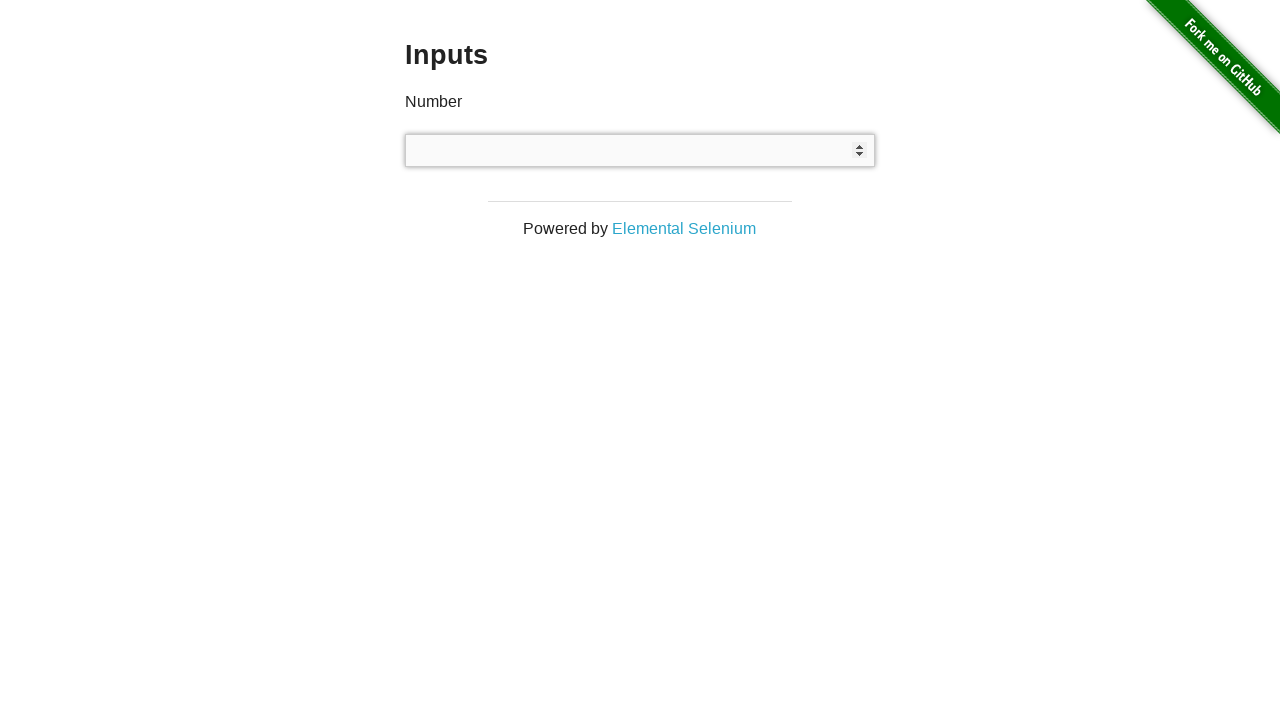

Filled number input field with '236' on div > input[type='number']
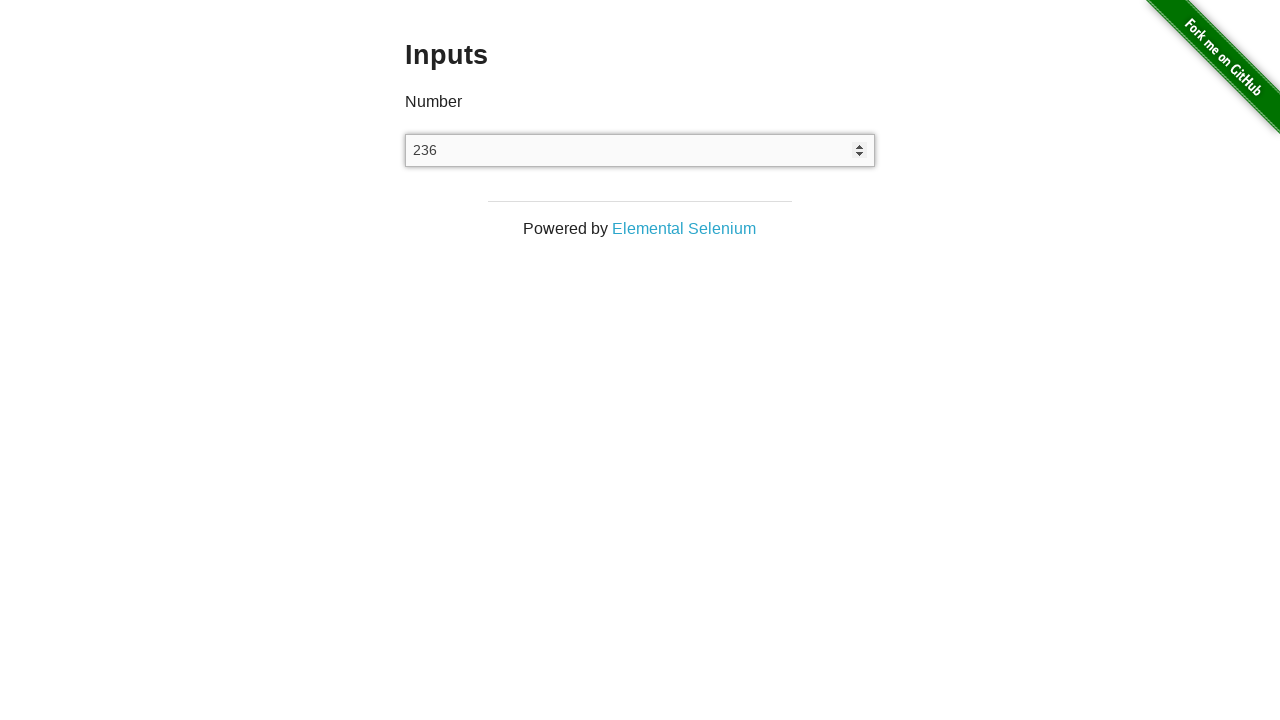

Retrieved current input value: 236
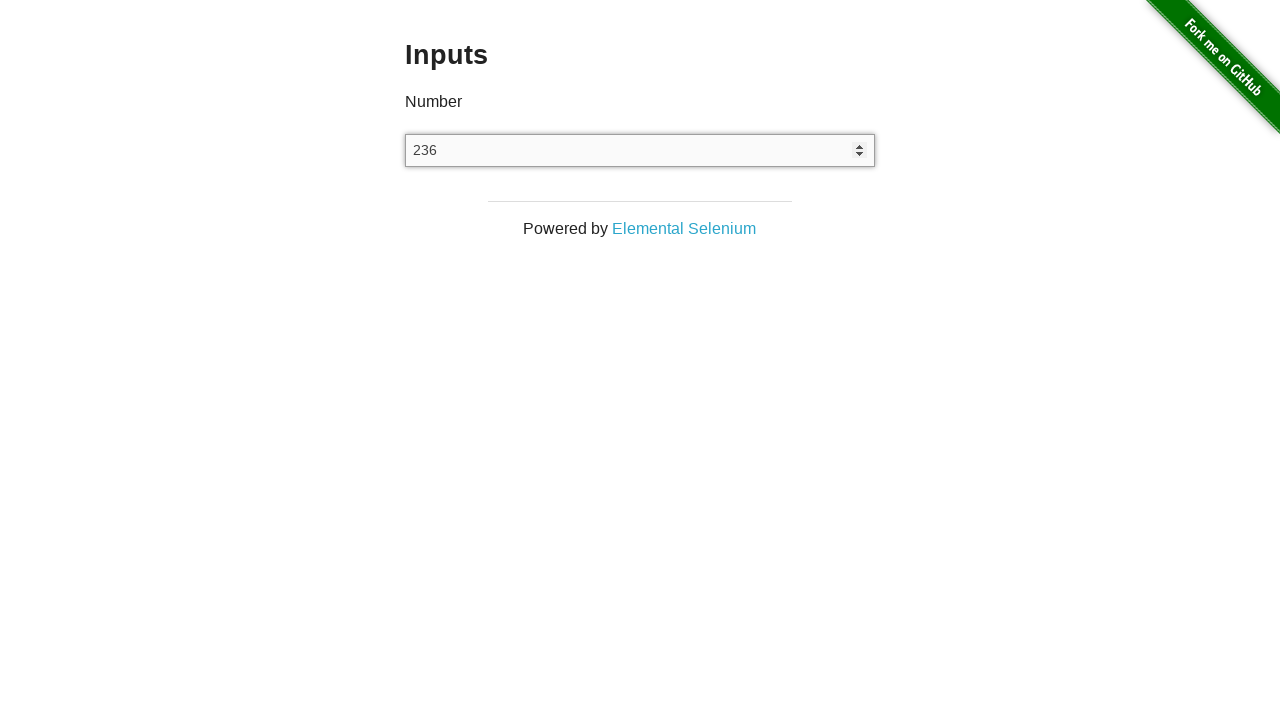

Executed stepUp() on the number input field
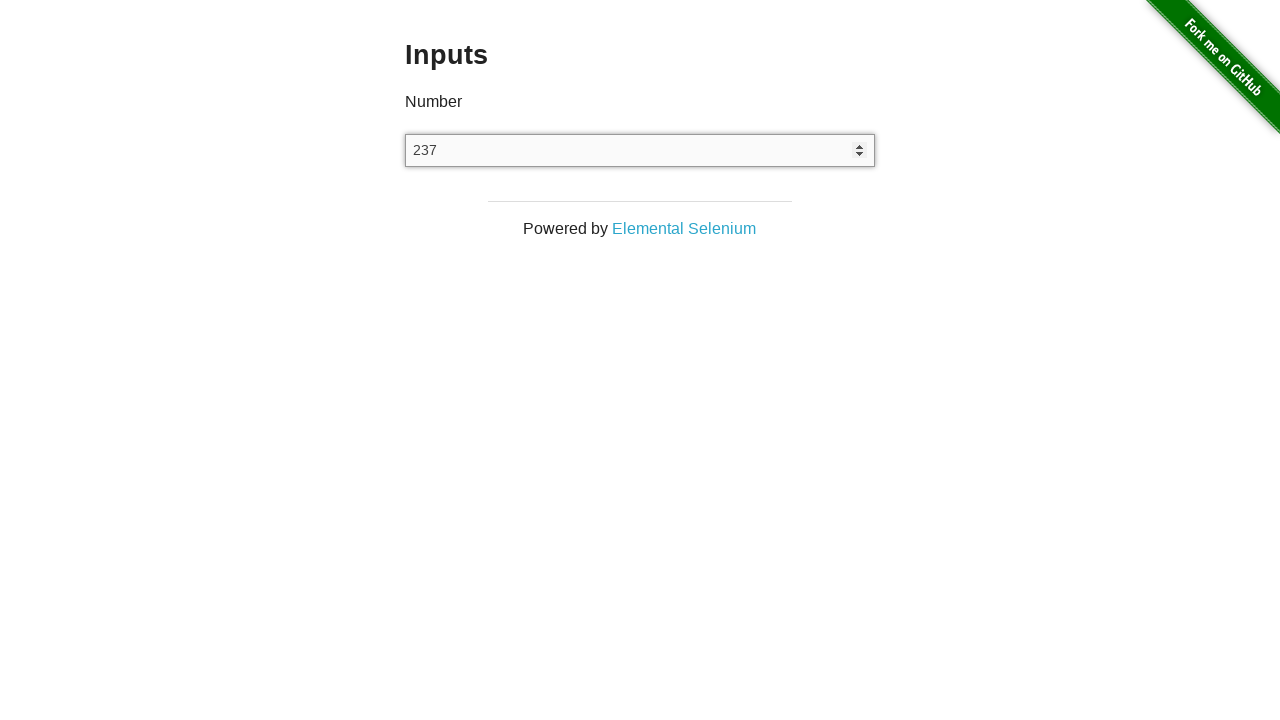

Retrieved new input value: 237
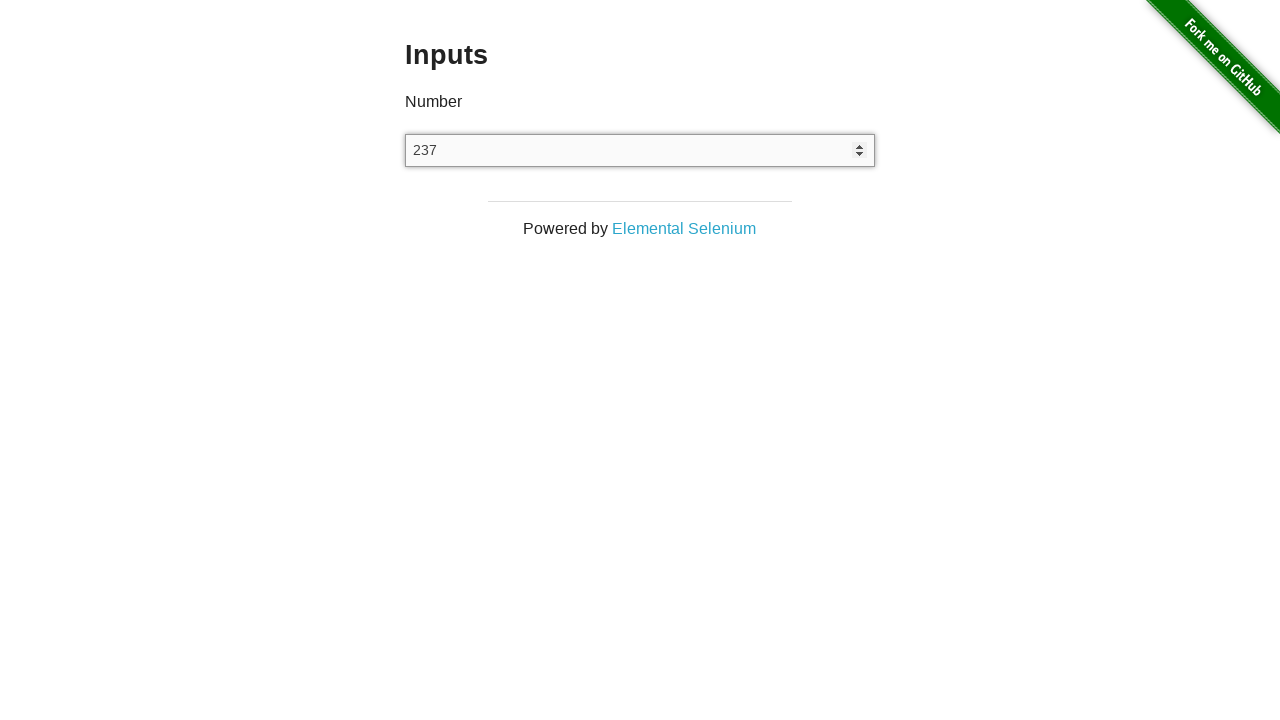

Verified value increased by one (from 236 to 237)
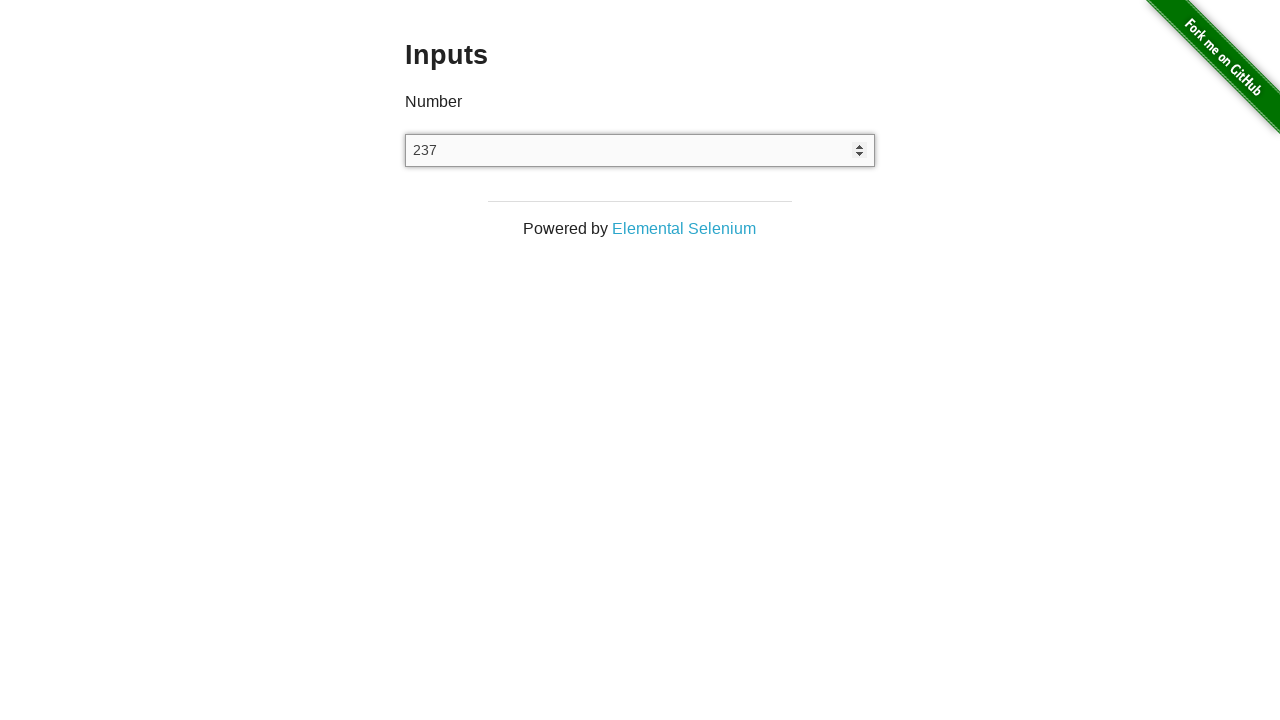

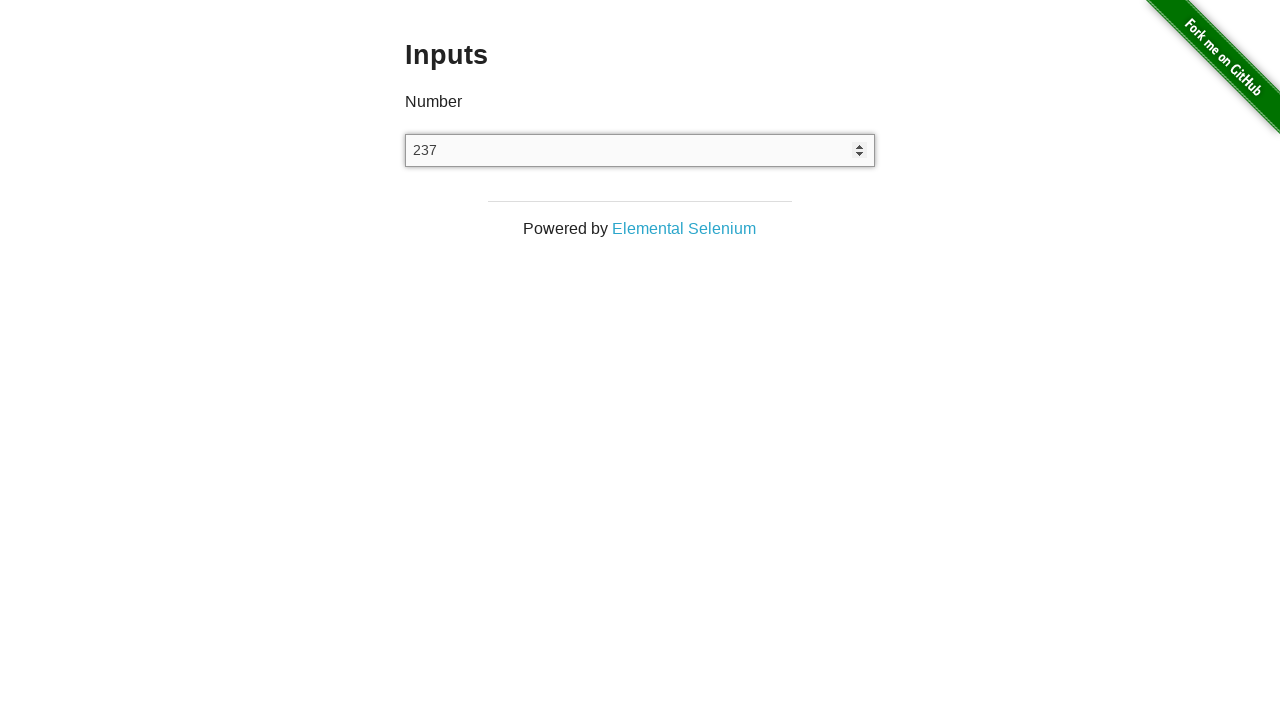